Navigates to The Internet test site, clicks on the Inputs link, and counts the number of links on the resulting page

Starting URL: https://the-internet.herokuapp.com

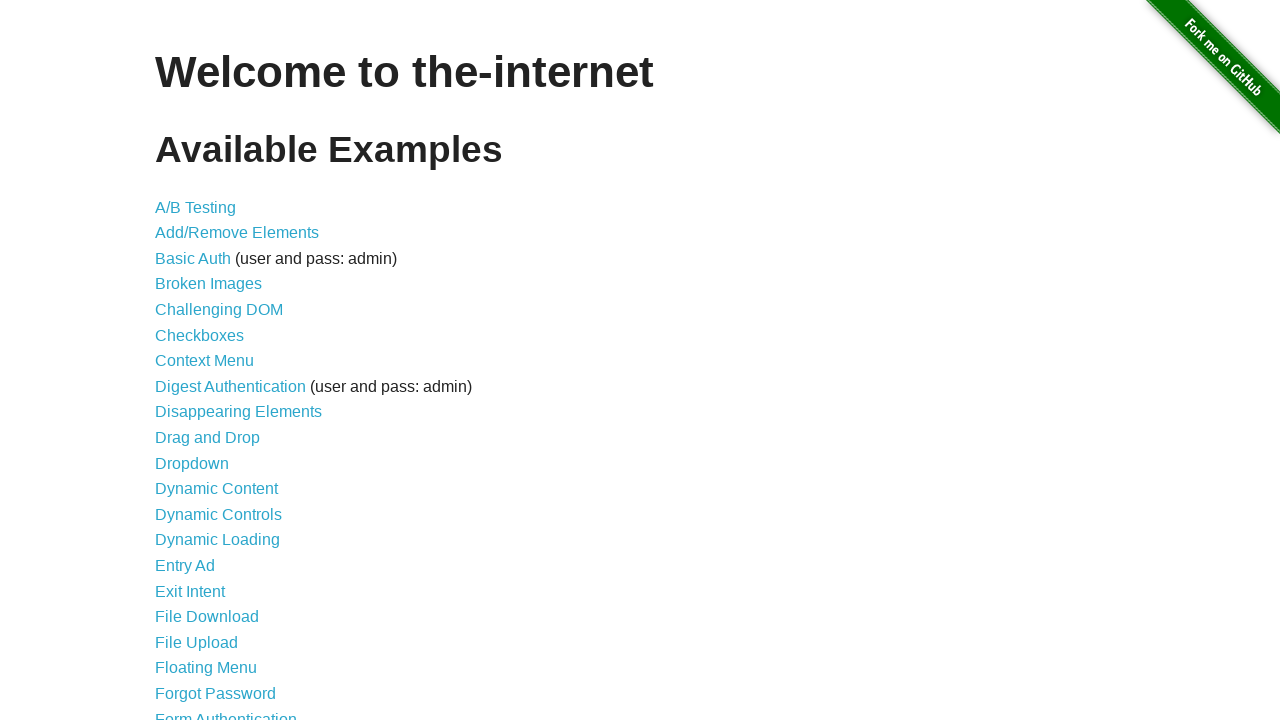

Navigated to The Internet test site
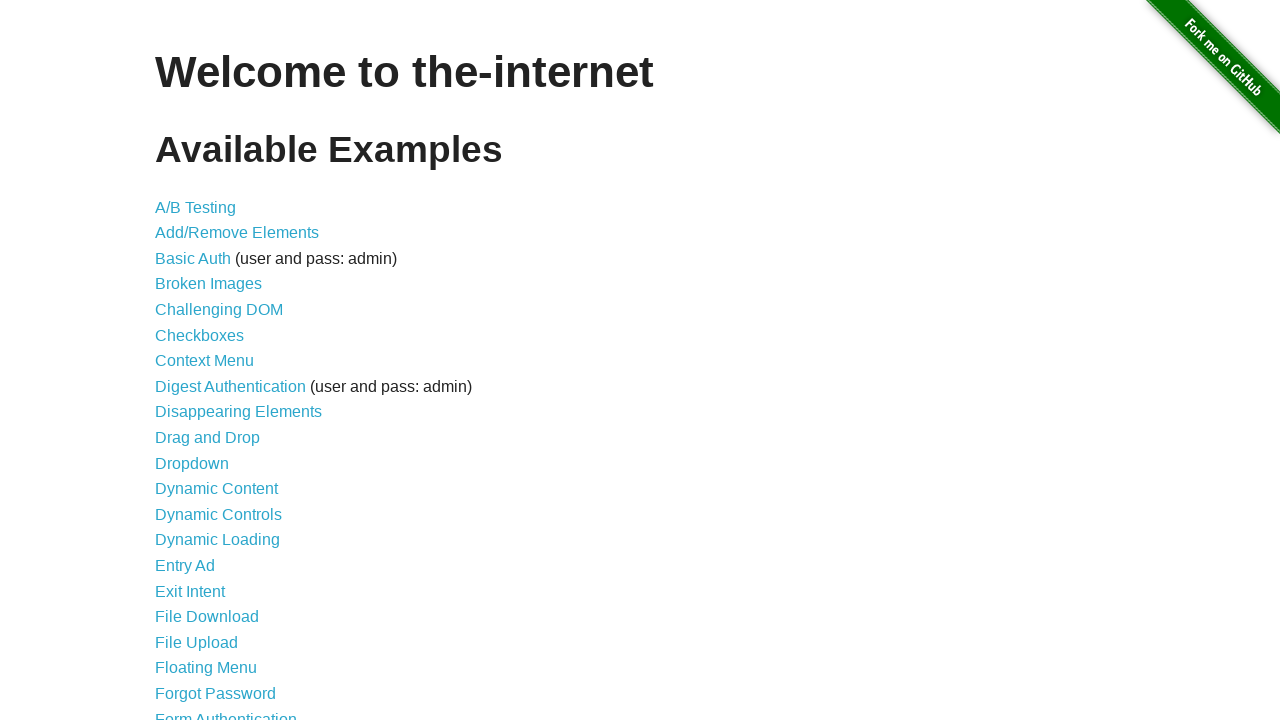

Clicked on the Inputs link at (176, 361) on a:text('Inputs')
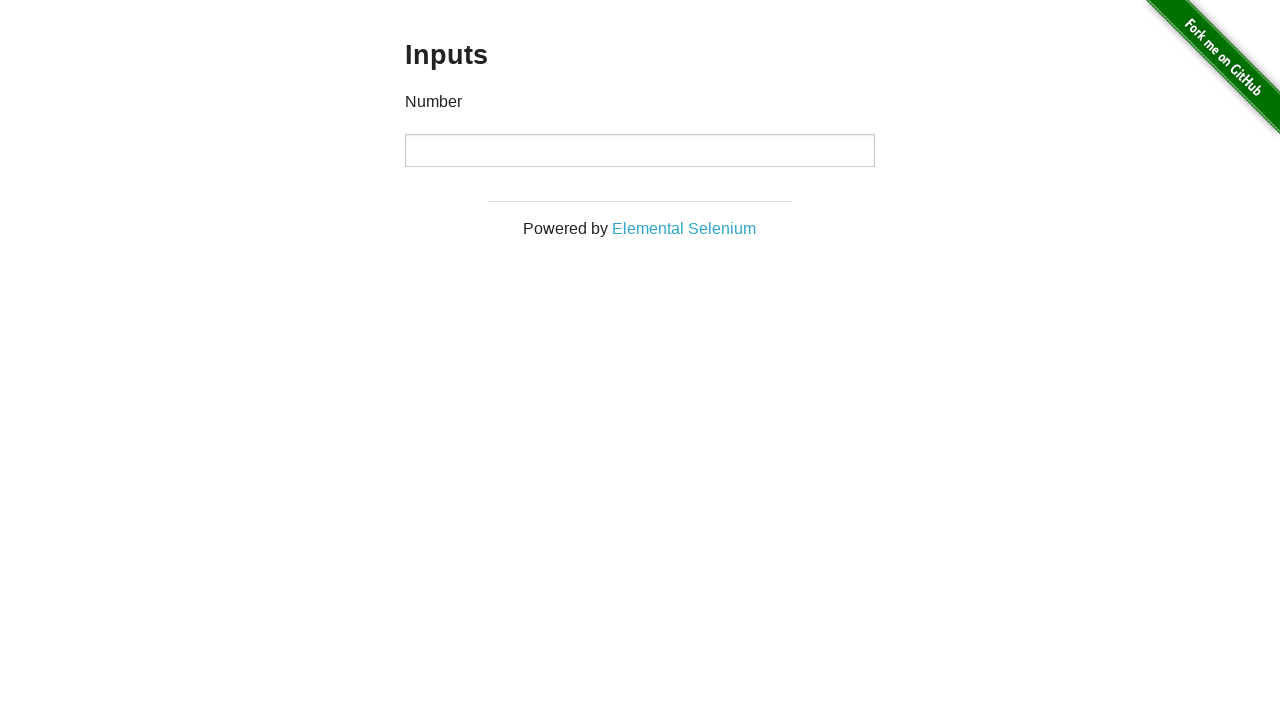

Waited for page to load (networkidle)
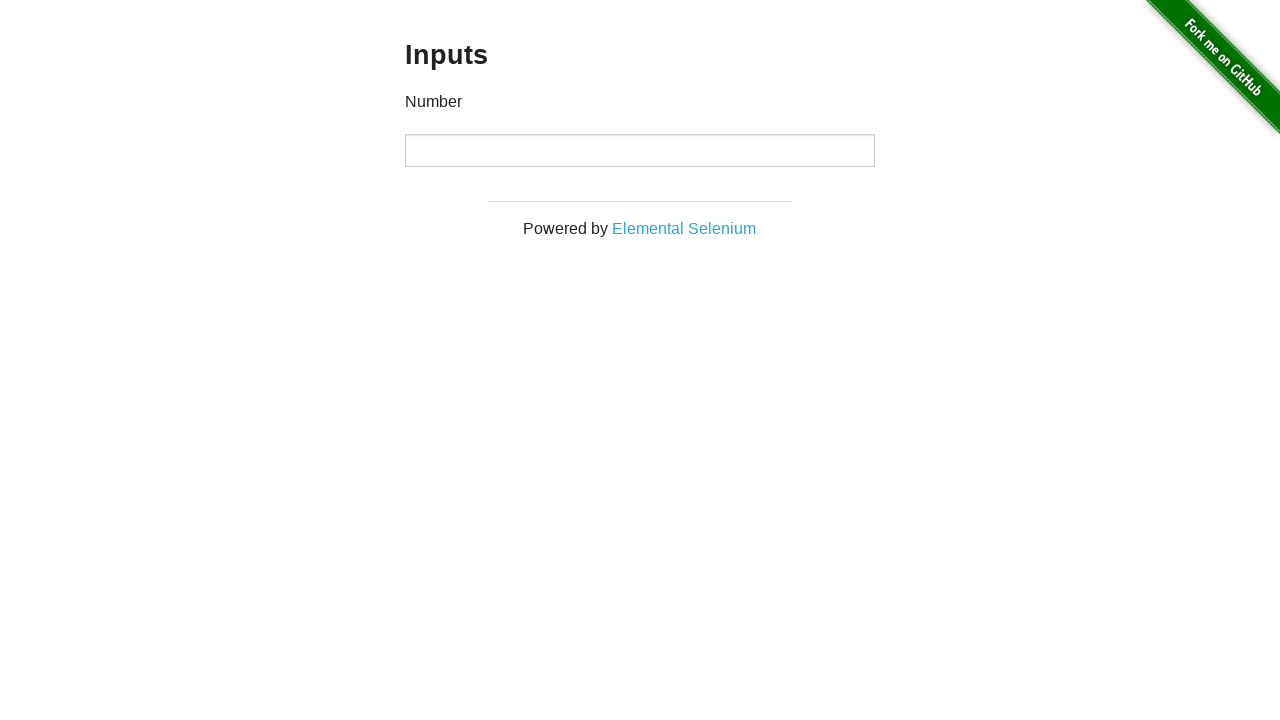

Counted total links on the page: 2
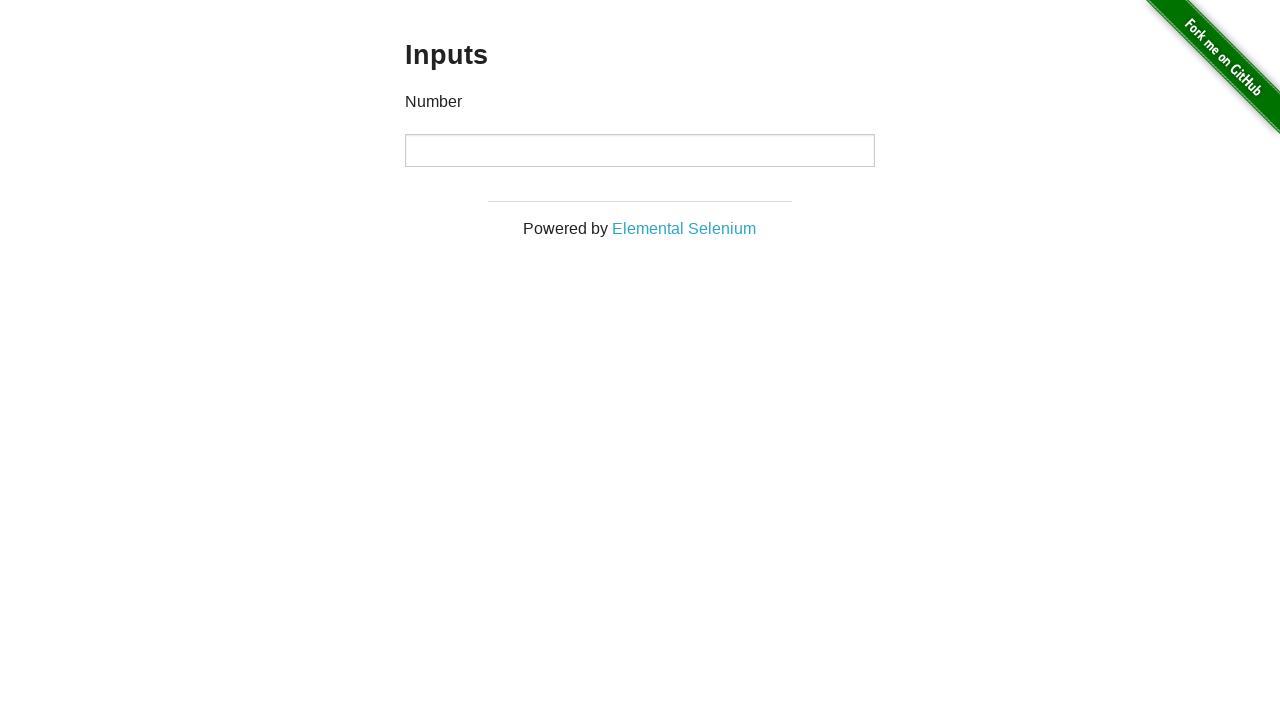

Printed page title: The Internet
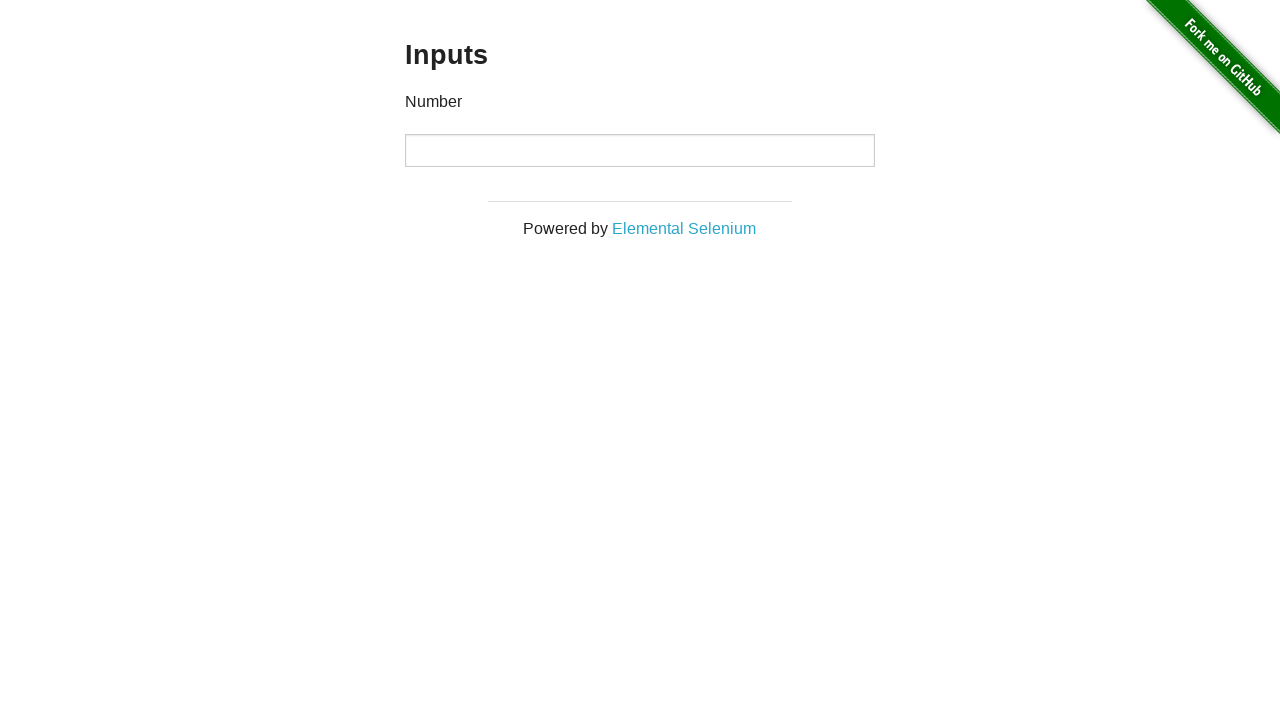

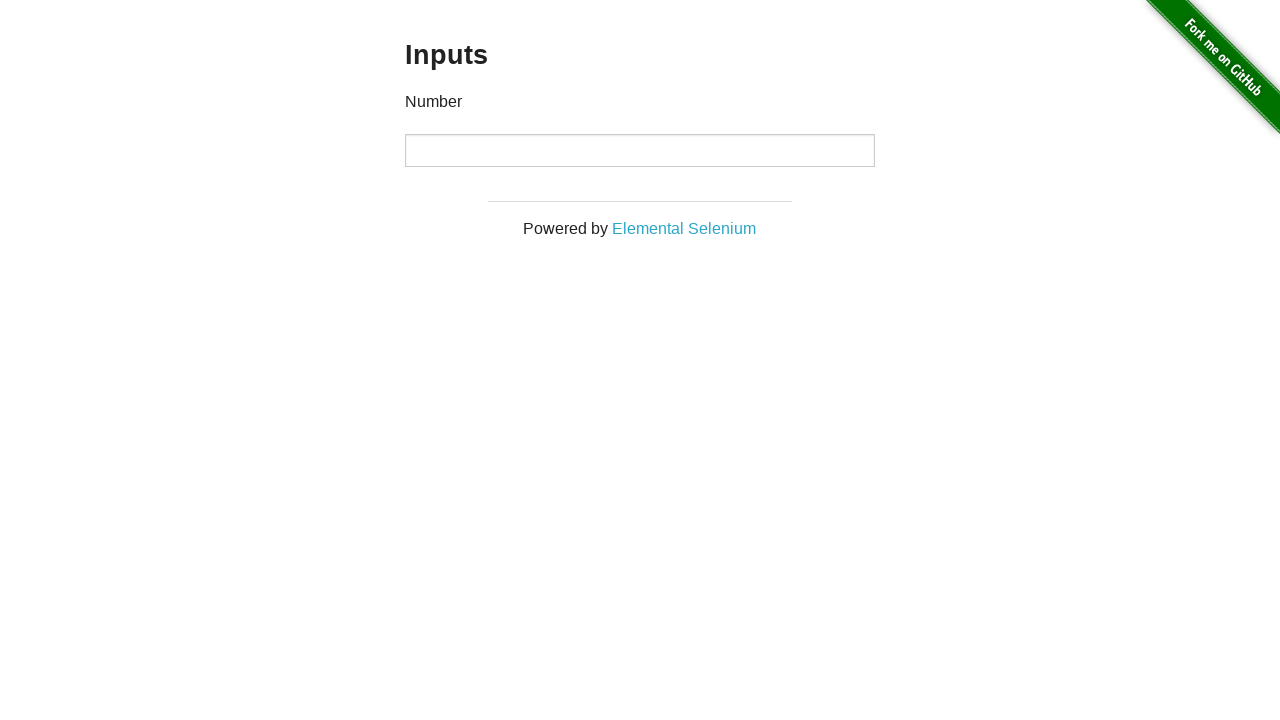